Tests a form interaction by reading a hidden attribute value, calculating a mathematical result, filling in the answer, checking required checkboxes, and submitting the form.

Starting URL: http://suninjuly.github.io/get_attribute.html

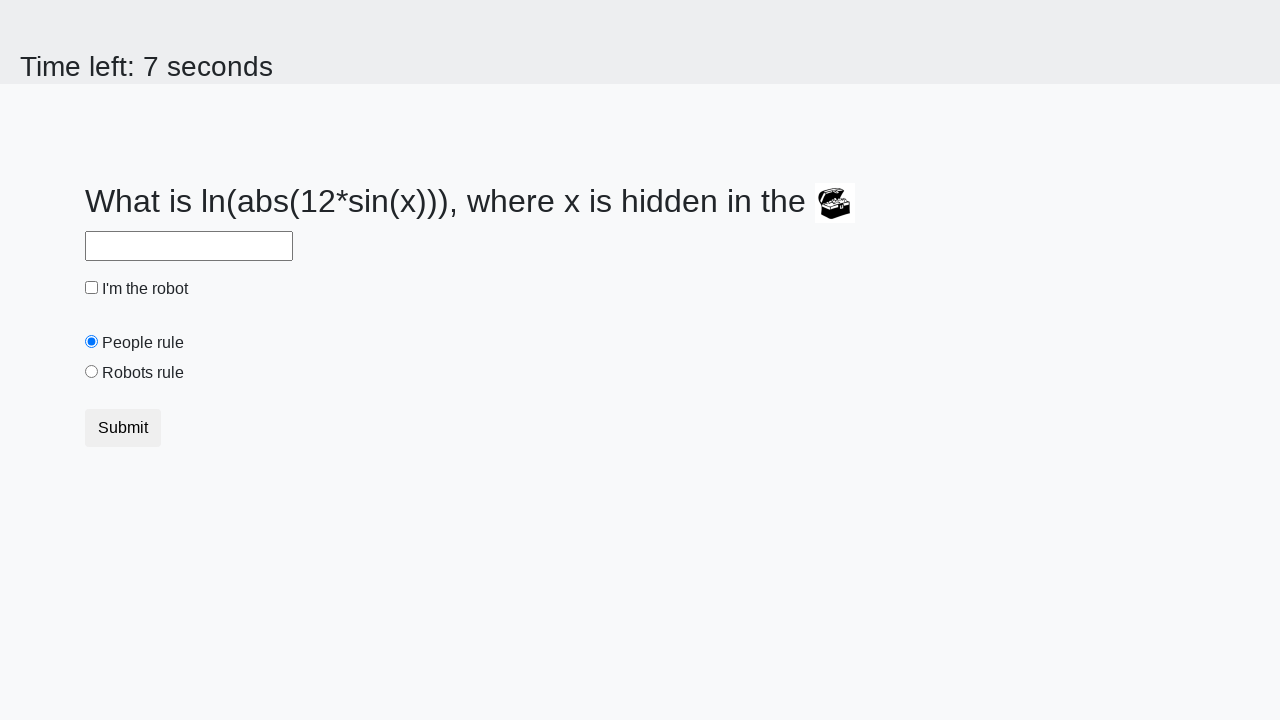

Located the treasure element
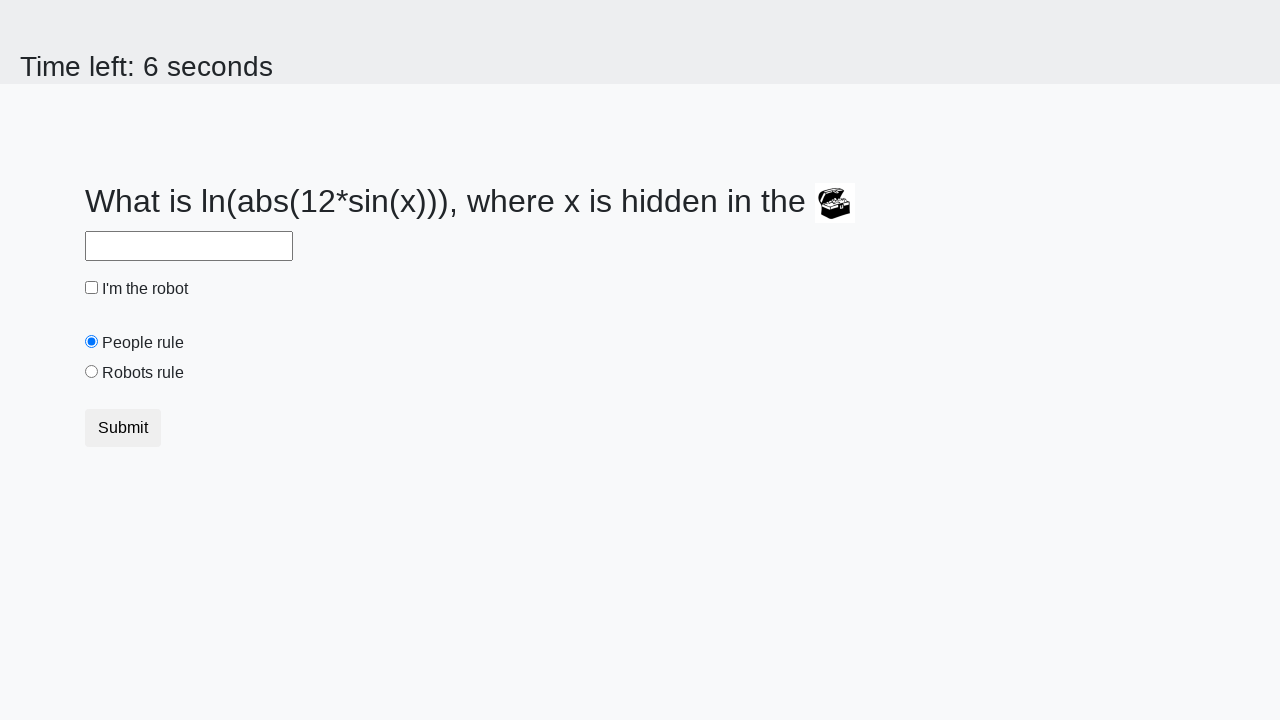

Retrieved 'valuex' attribute from treasure element
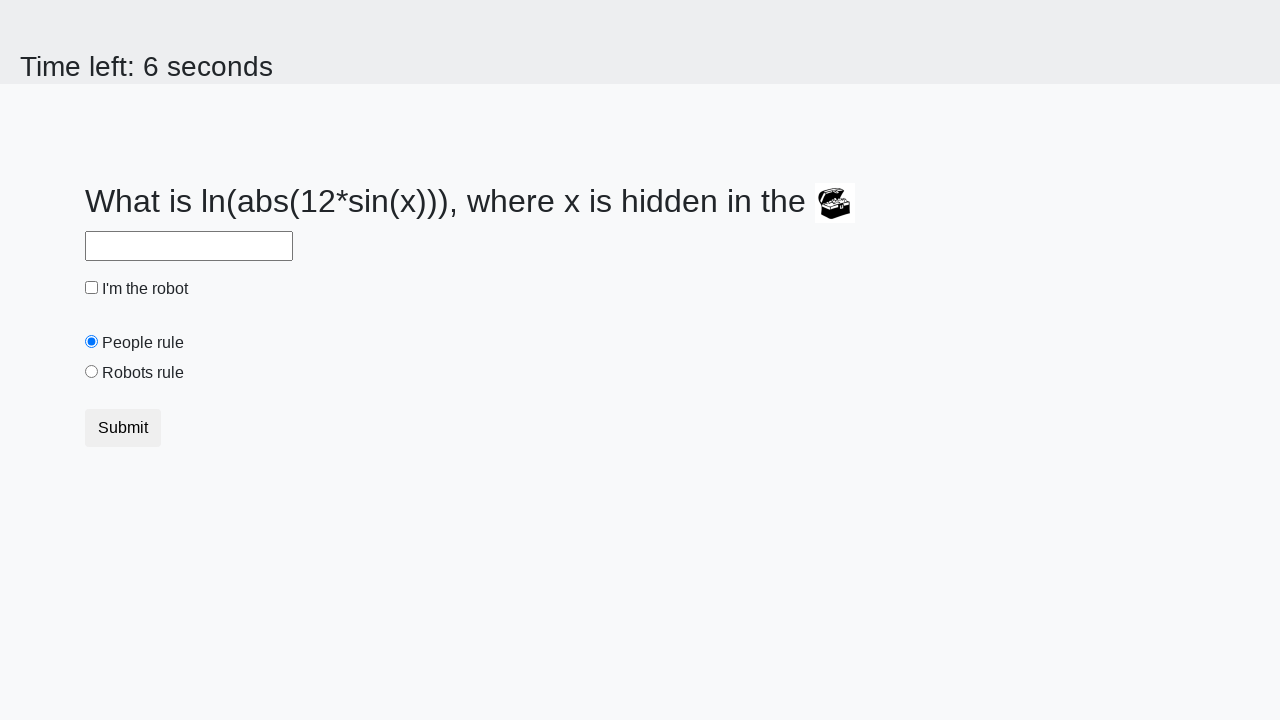

Calculated mathematical result from valuex: 0.9680289967020584
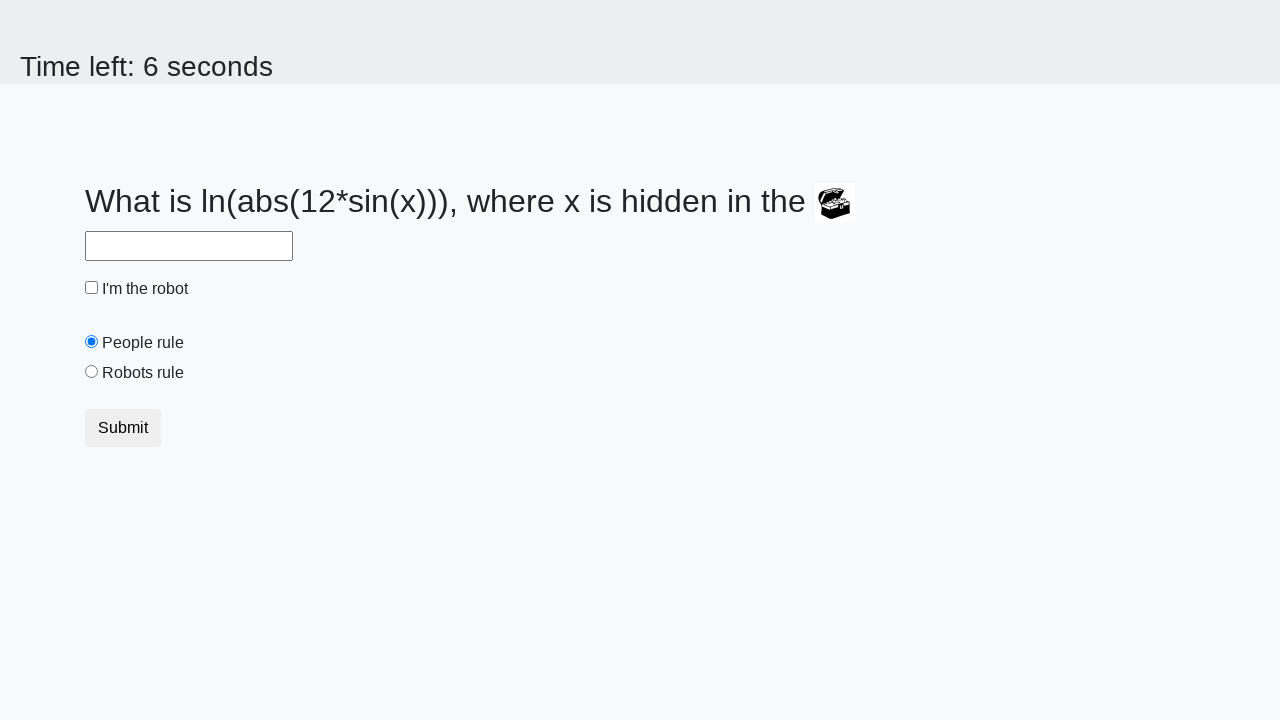

Filled in the calculated answer in the form on #answer
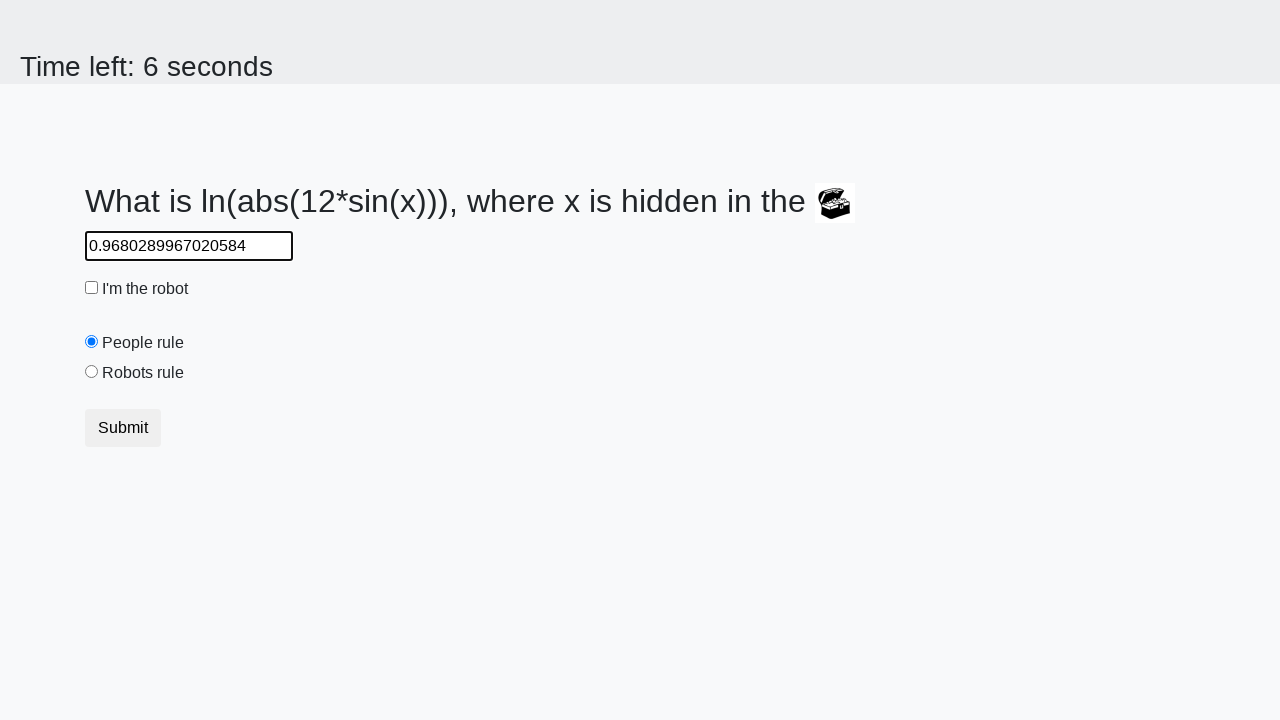

Checked the robot checkbox at (92, 288) on #robotCheckbox
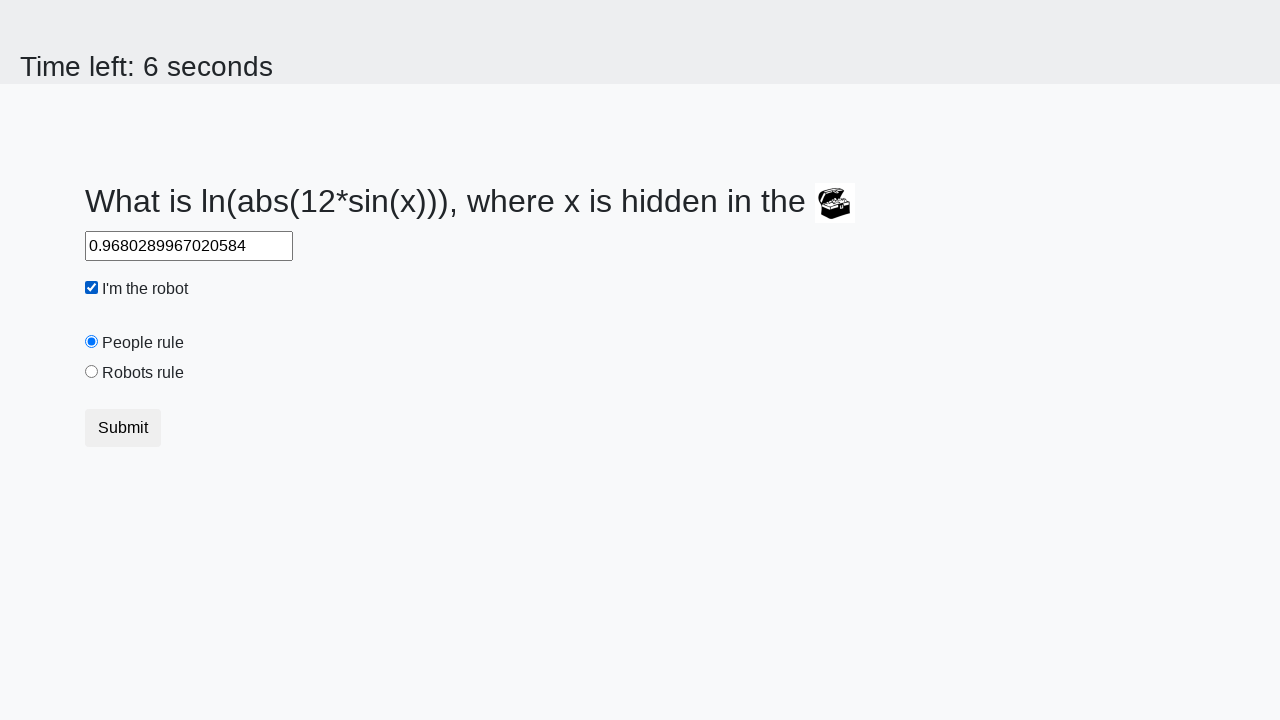

Checked the robots rule checkbox at (92, 372) on #robotsRule
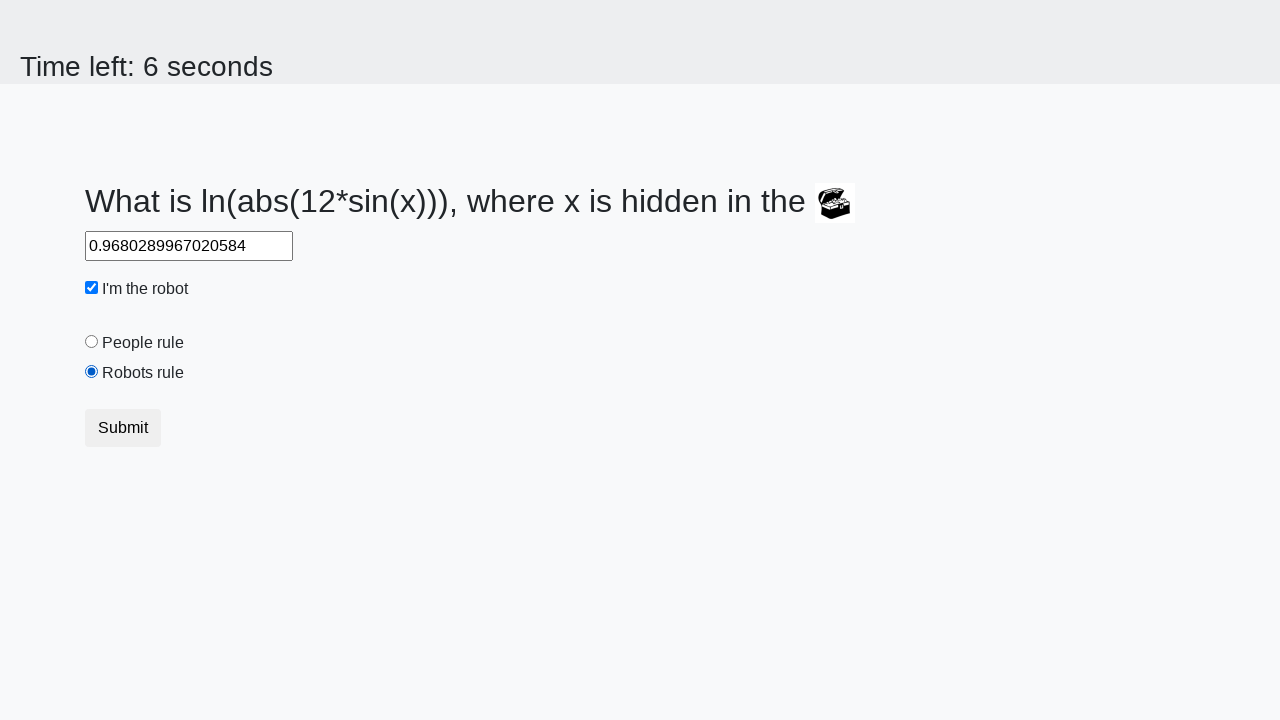

Submitted the form at (123, 428) on button[type='submit']
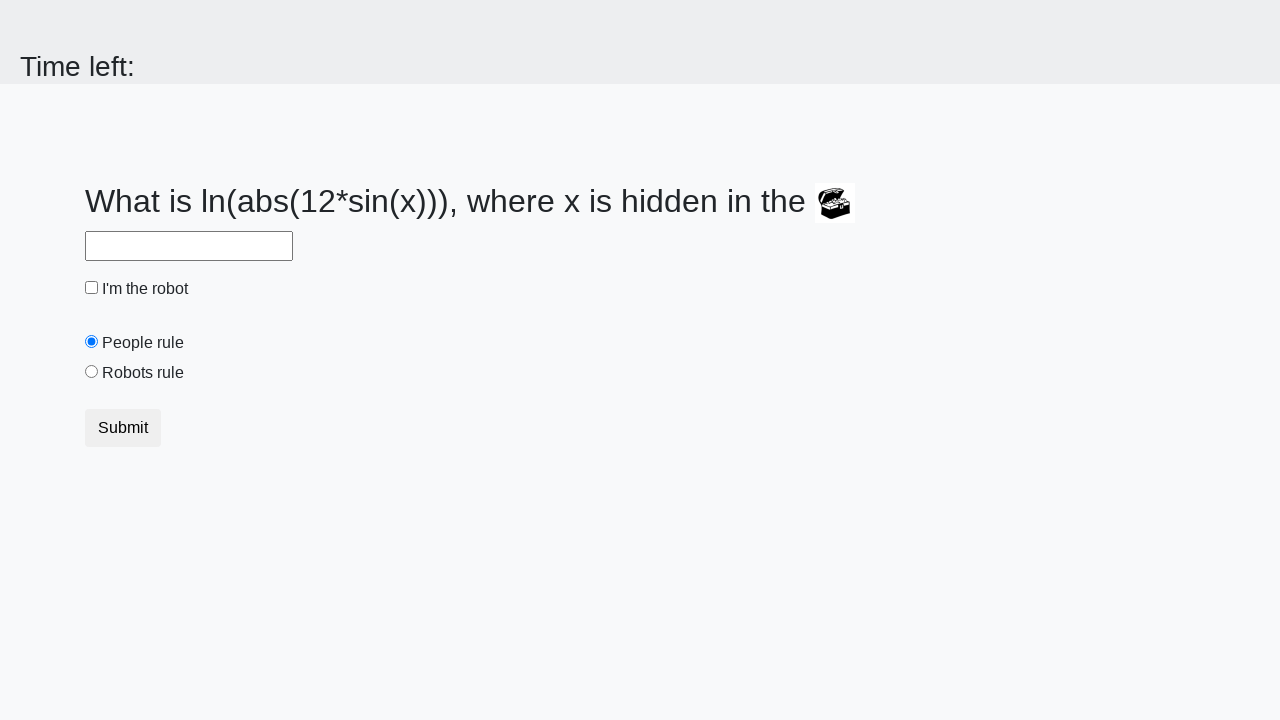

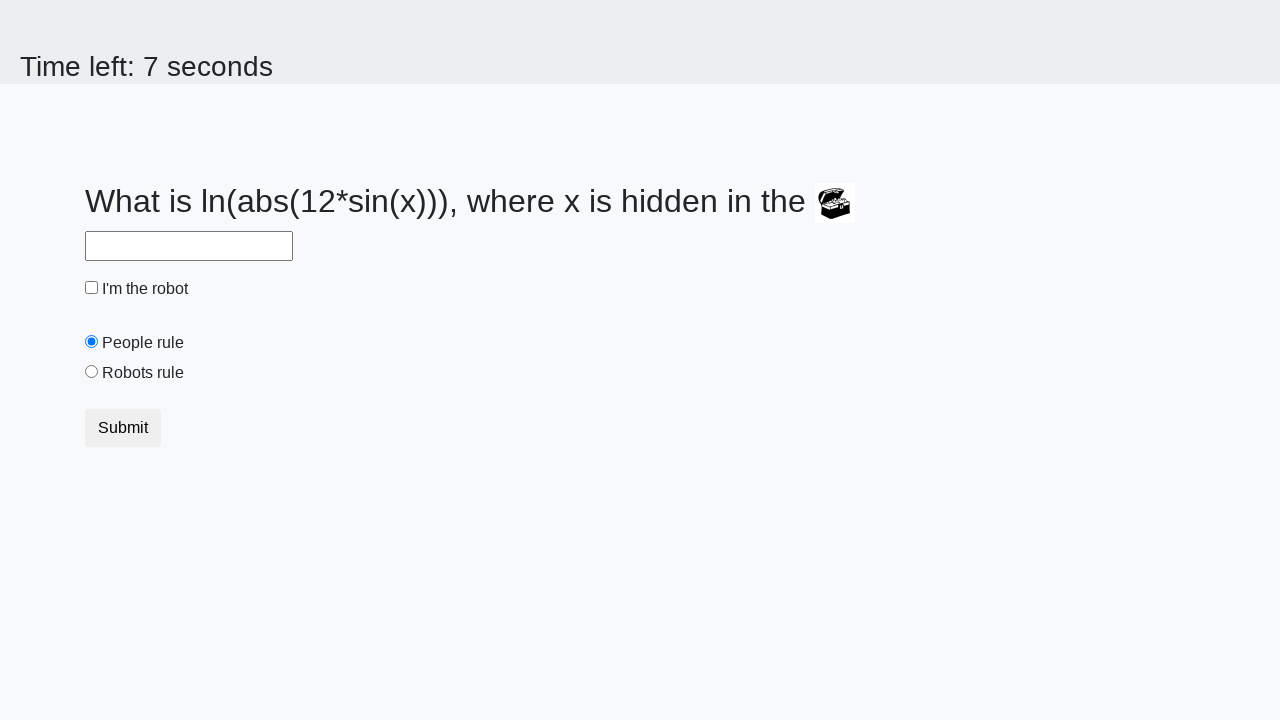